Tests message sending functionality by clicking a resend button and verifying the response message

Starting URL: https://eviltester.github.io/supportclasses/#_2000

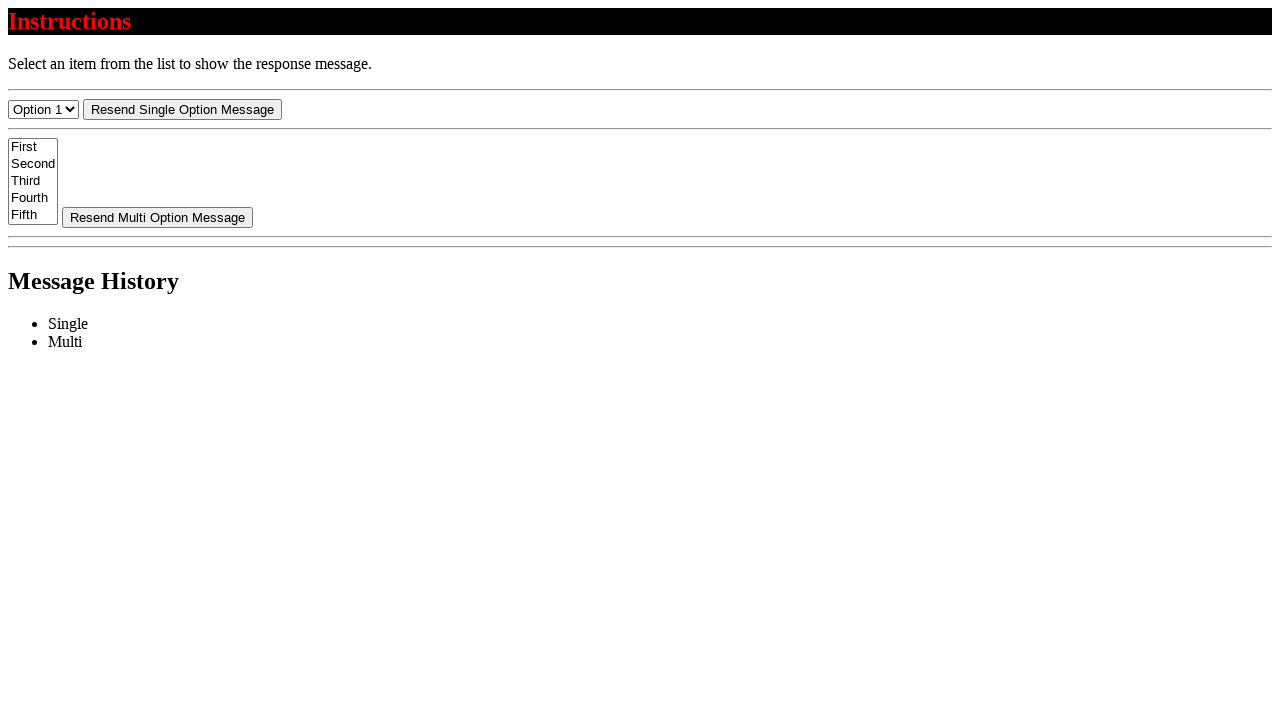

Clicked the resend button at (182, 109) on #resend-select
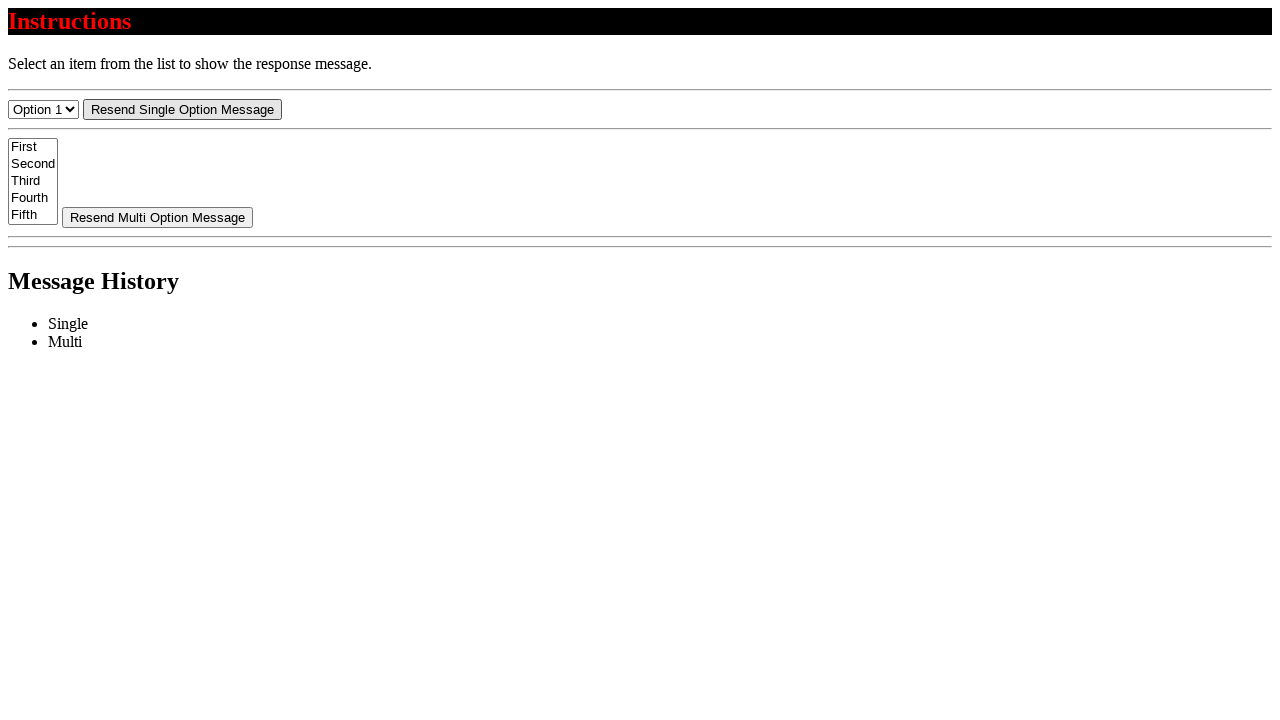

Verified response message appeared: 'Received message: selected 1'
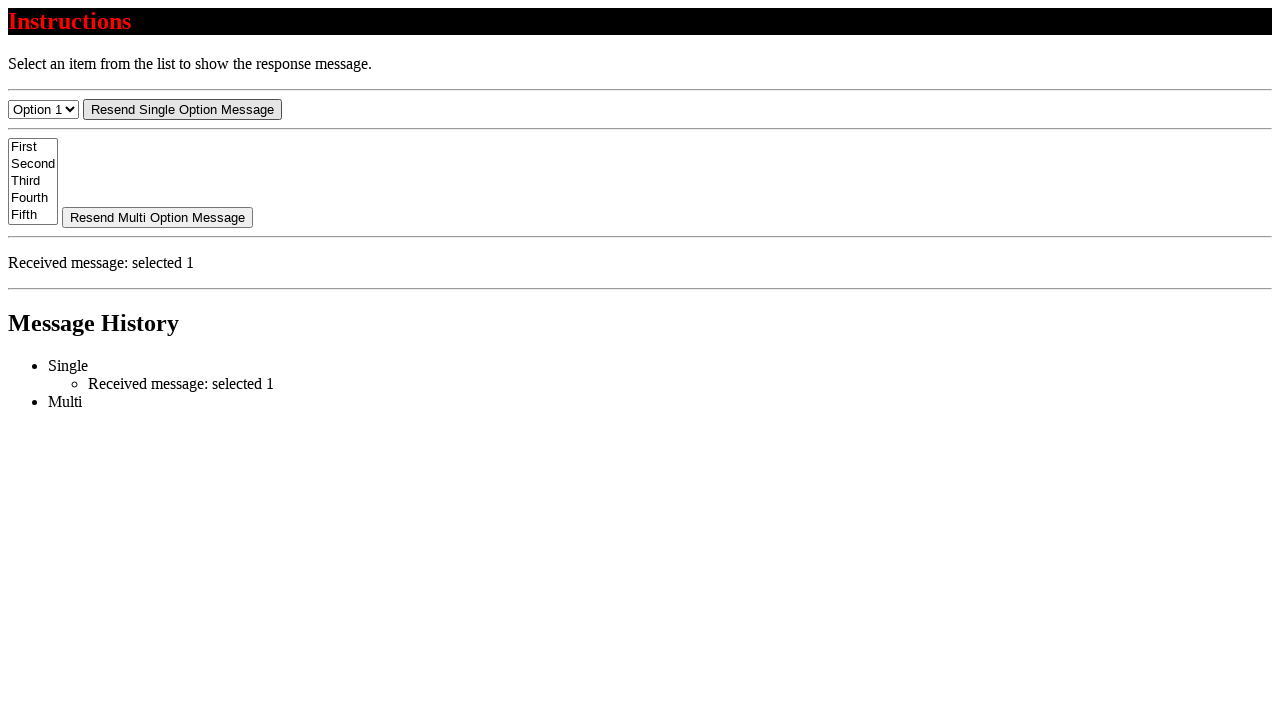

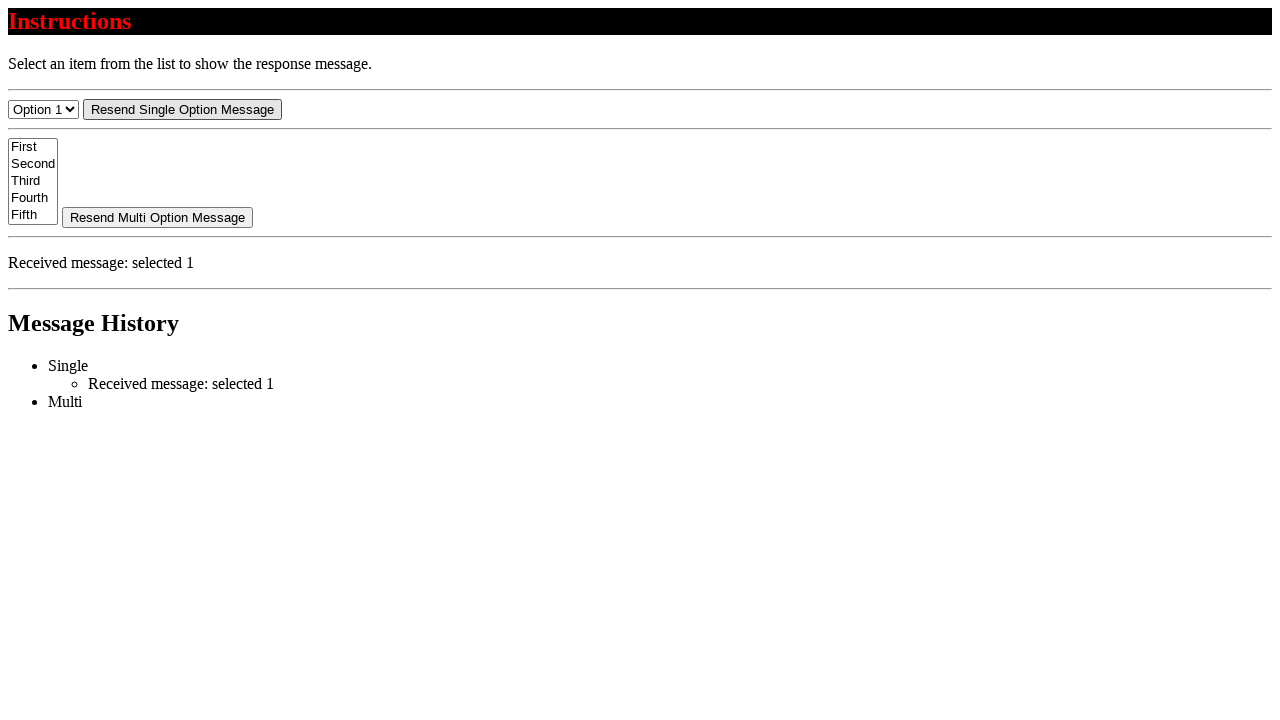